Tests CSS selector form functionality by filling various input fields with different CSS selector strategies

Starting URL: https://www.syntaxprojects.com/cssSelector.php

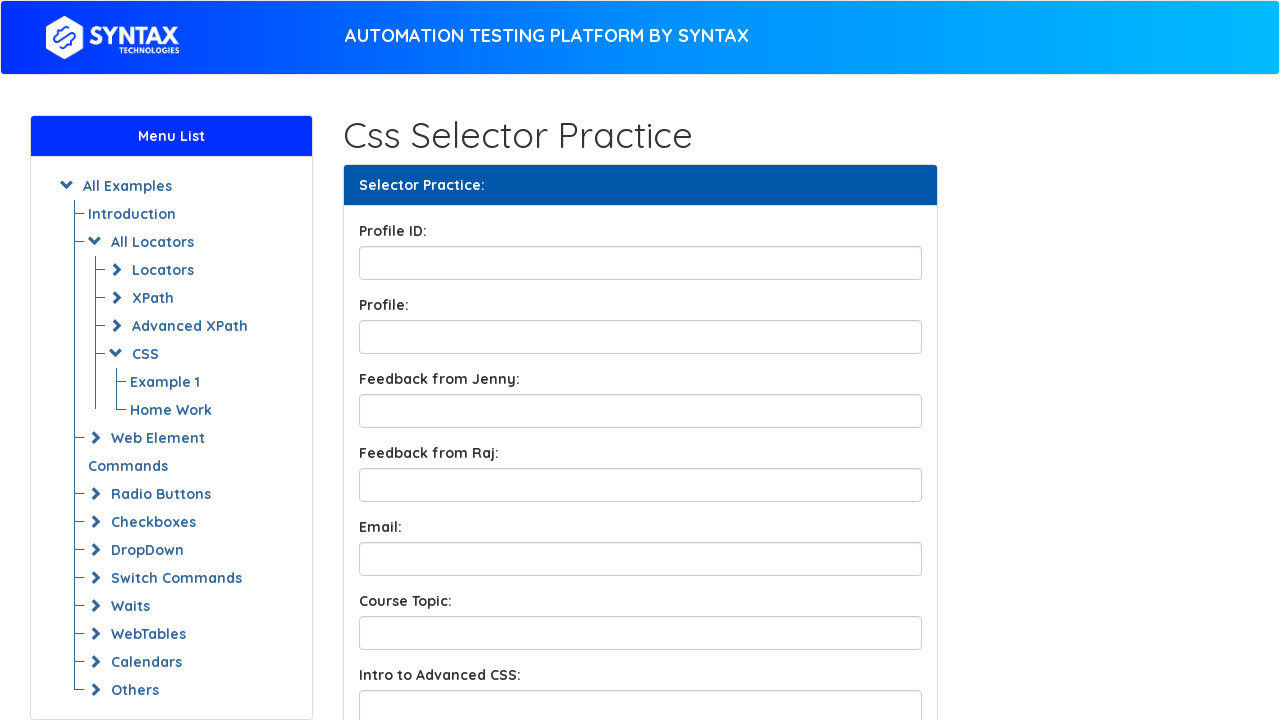

Filled profile ID field with 'Example Profile ID' using ID selector on input[id='profileID']
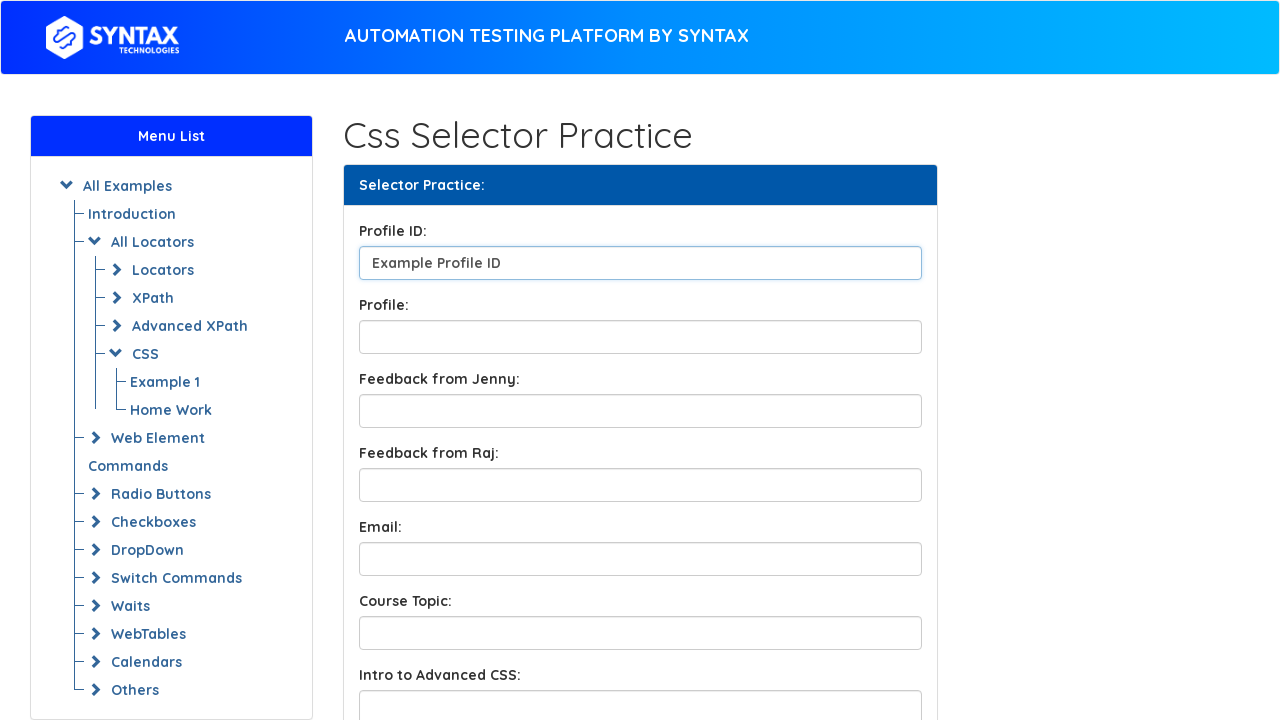

Filled profile box field with 'Profile' using # ID selector on input#profileBox
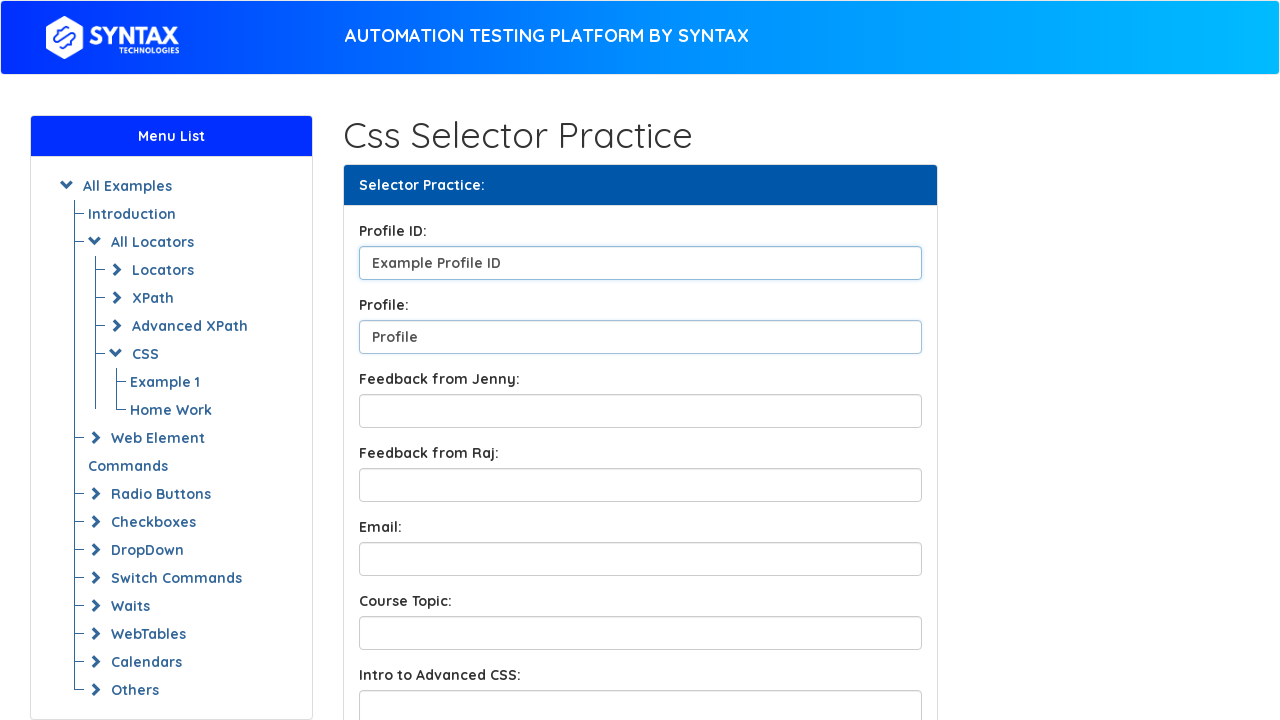

Filled Jenny's feedback box with 'Blah Blah Blah' using class selector on input.form-control.feedbackBox1
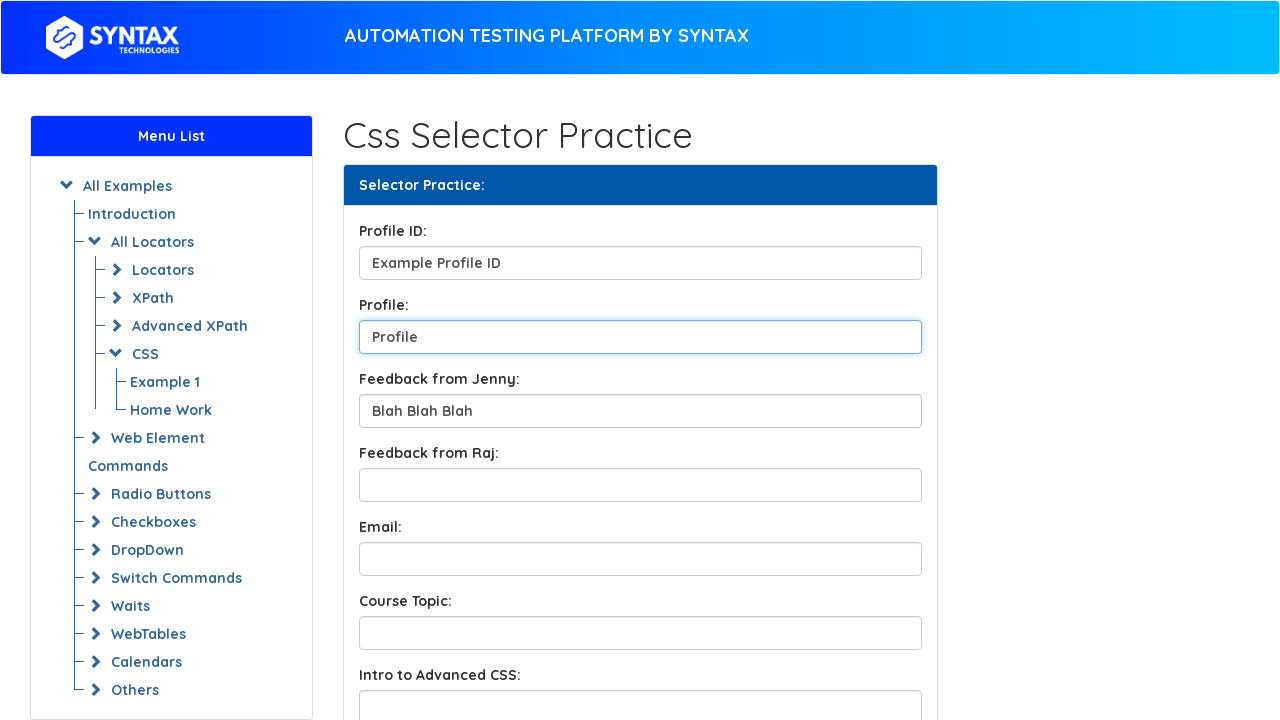

Filled Raj's feedback box with 'Nah Nah Nah' using class selector on input.form-control.feedbackBox2
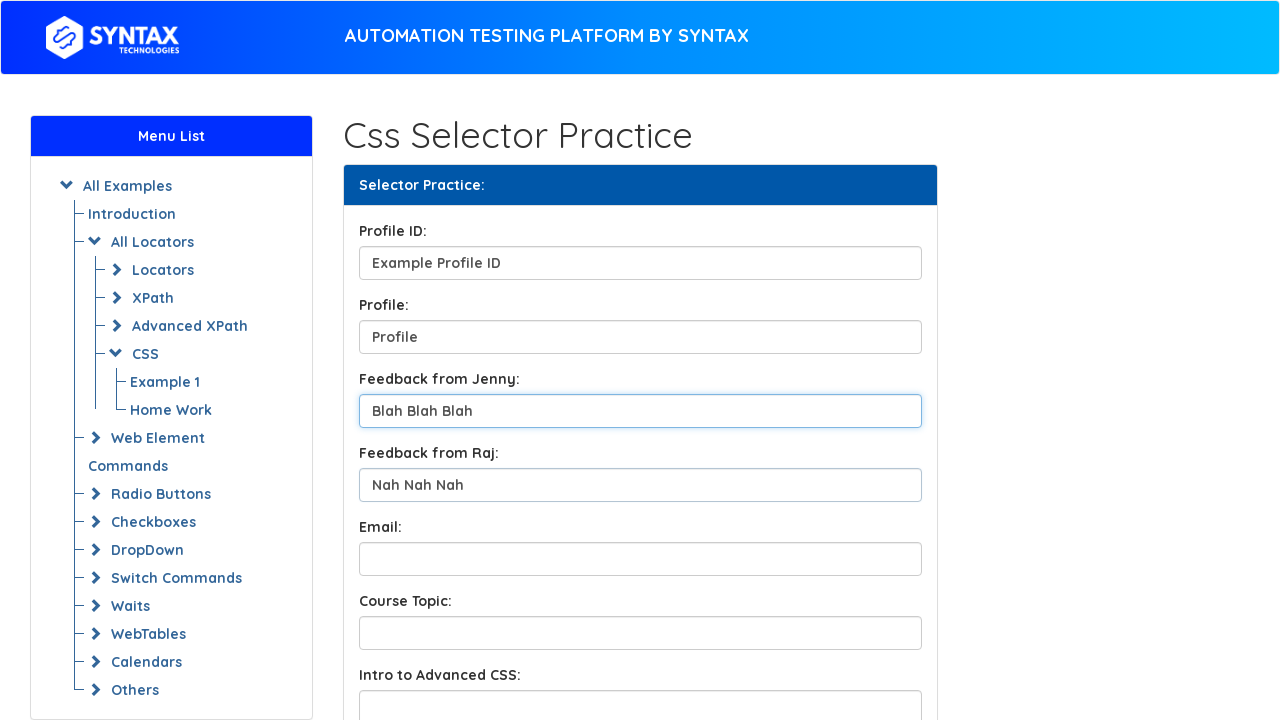

Filled topic field with 'Giraffe' using partial attribute match selector on input[name*='contentInput']
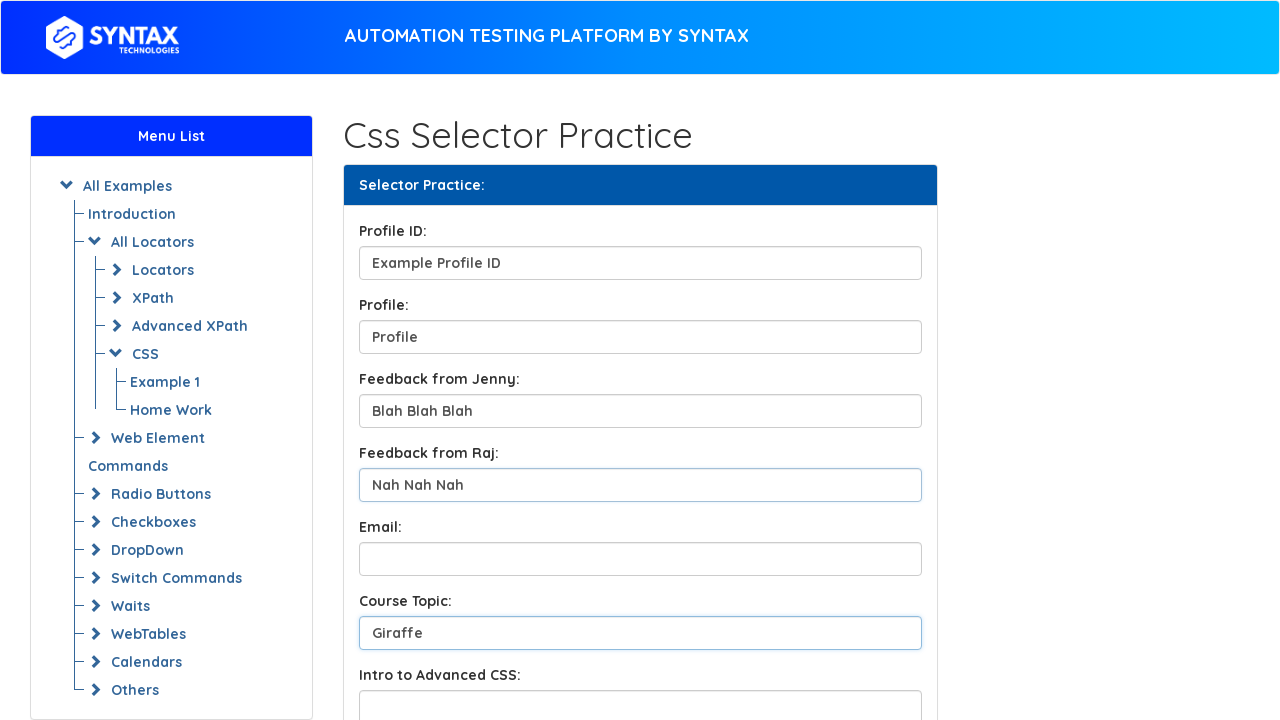

Filled intro field with 'Hello' using attribute starts-with selector on input[data-starts^='introCSS']
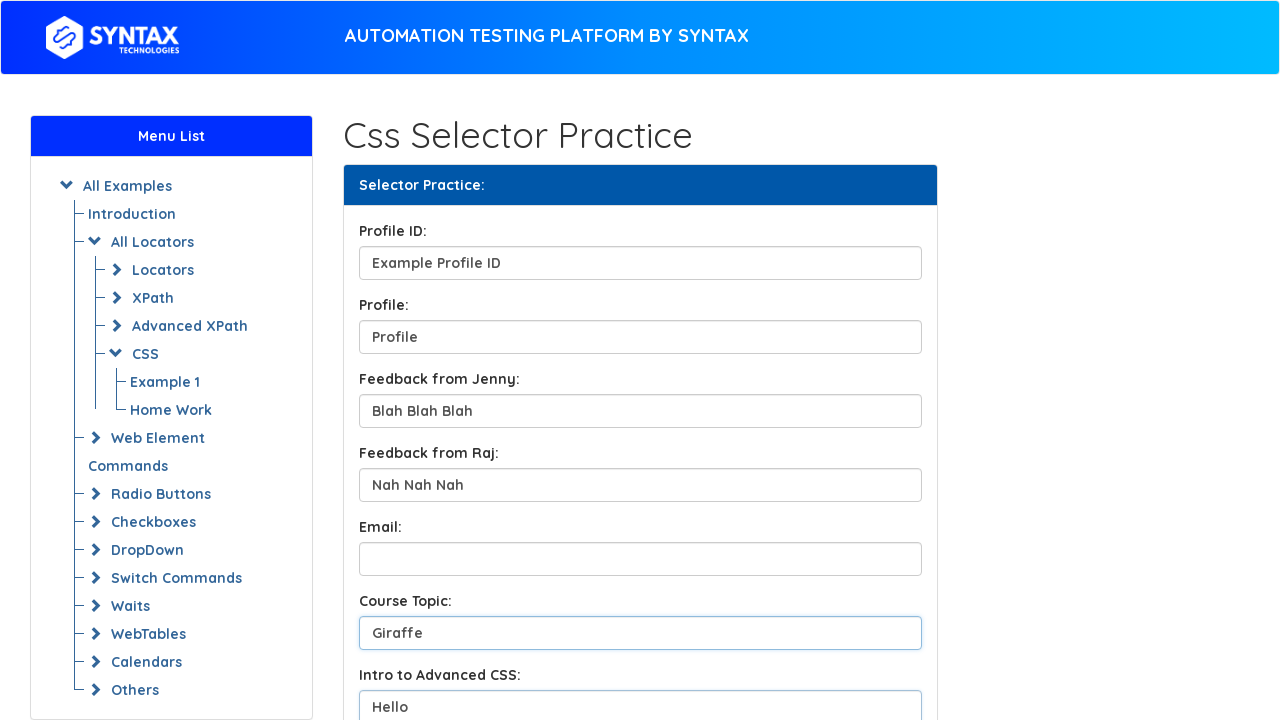

Filled conclusion field with 'I am Giraffe for sure' using attribute ends-with selector on input[name$='345Input']
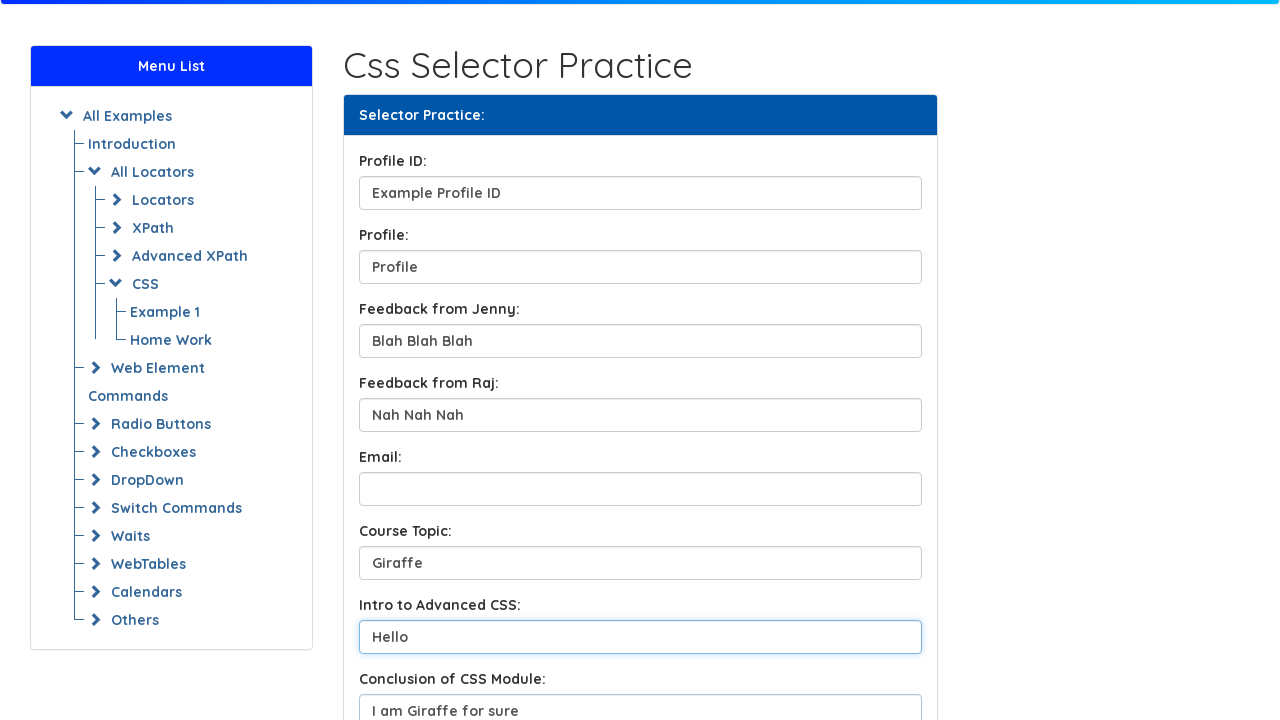

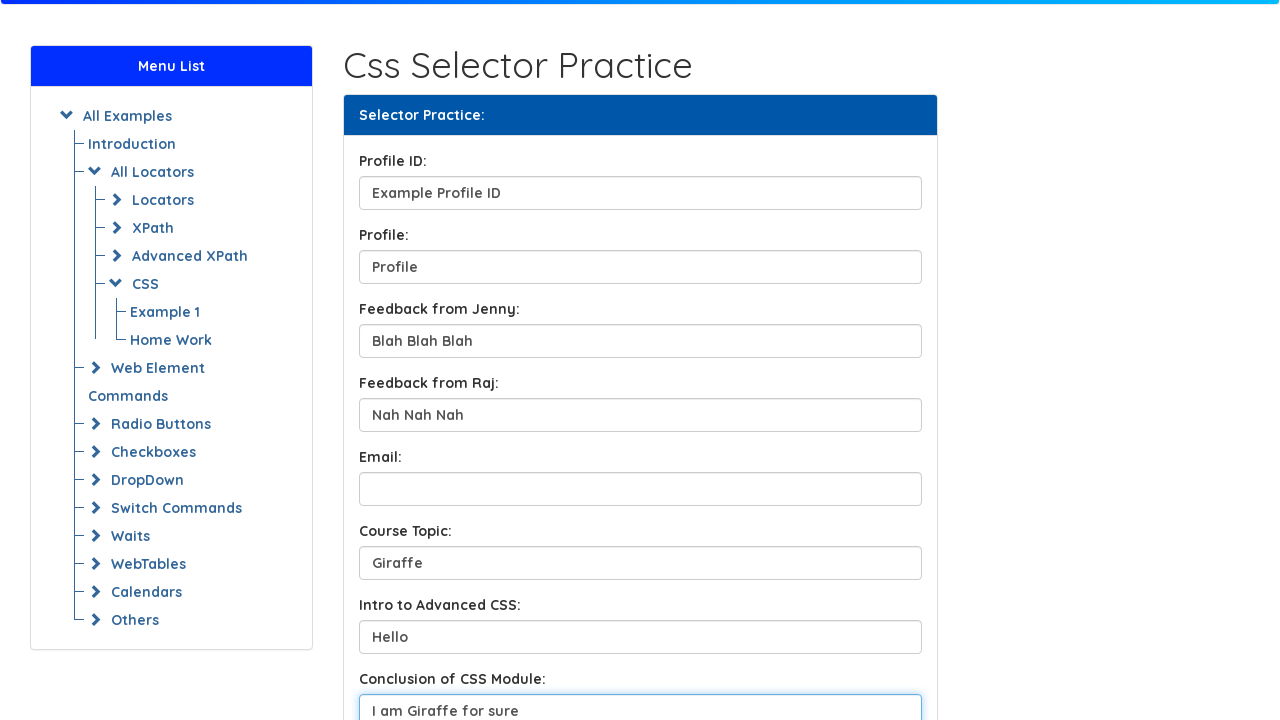